Tests that clicking the cart icon in the navigation bar redirects to the cart page

Starting URL: https://demoblaze.com/

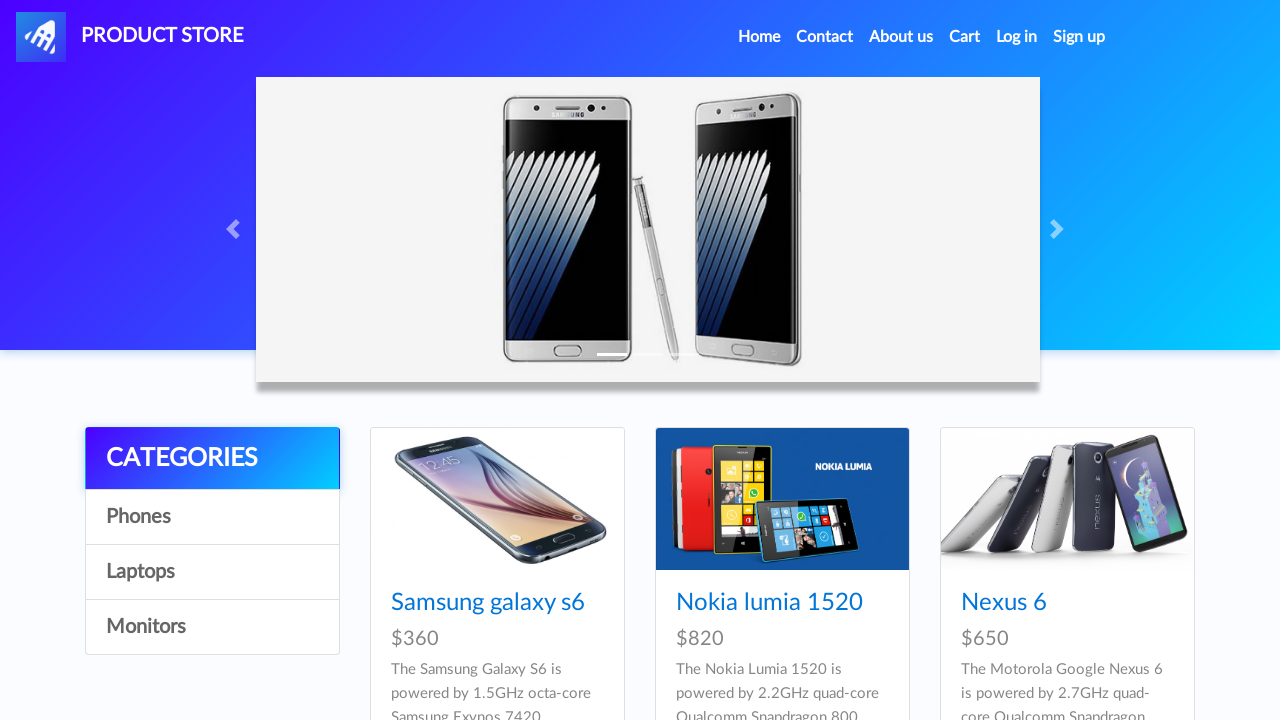

Clicked cart icon in navigation bar at (965, 37) on #cartur
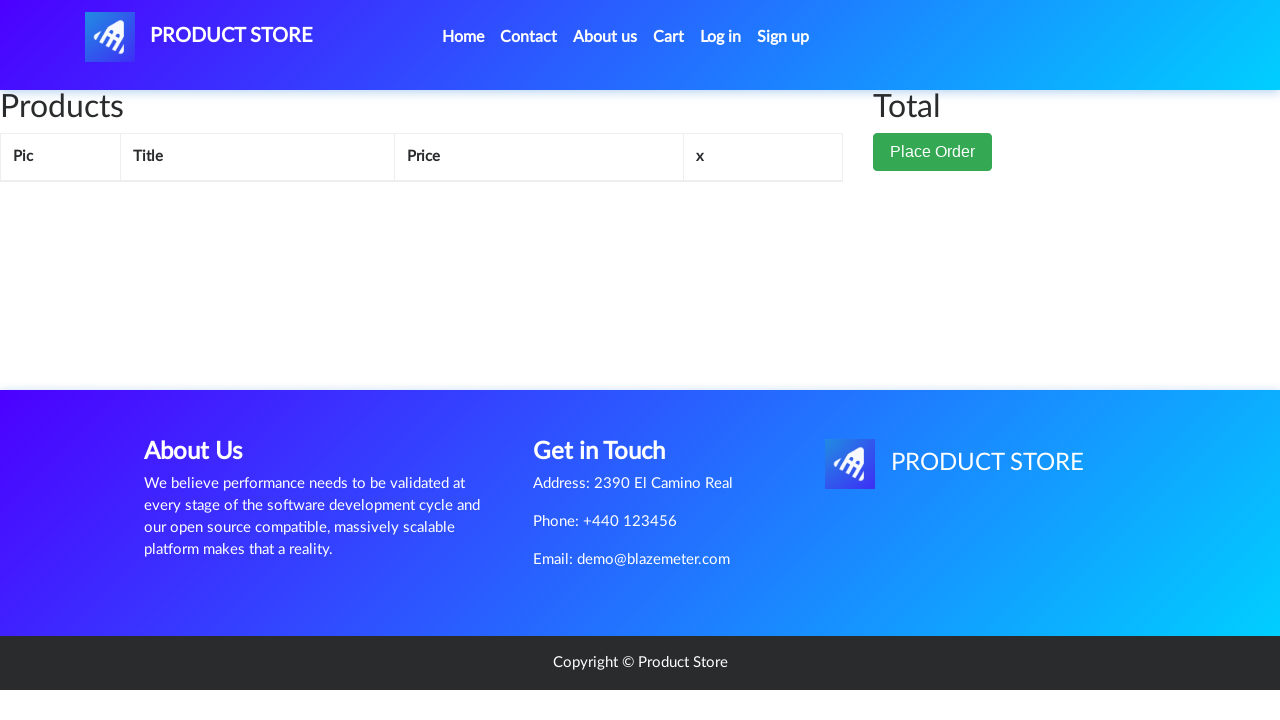

Navigation to cart page completed, verified URL is https://demoblaze.com/cart.html
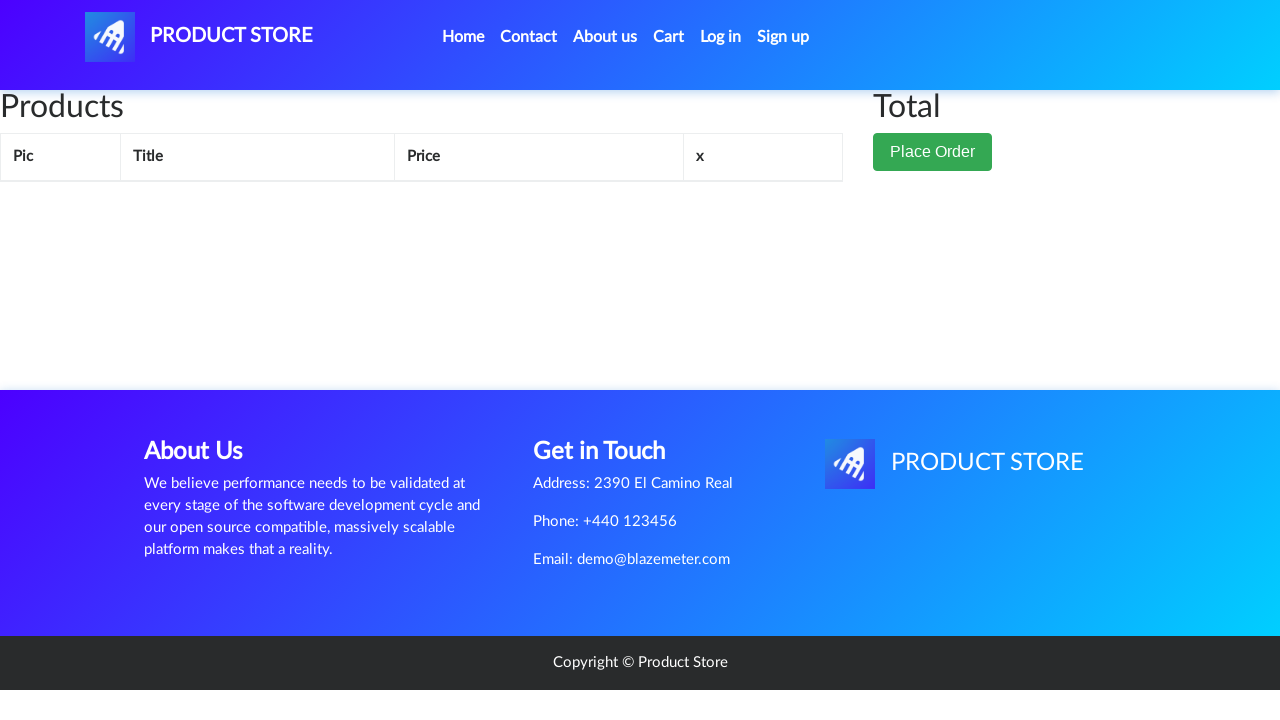

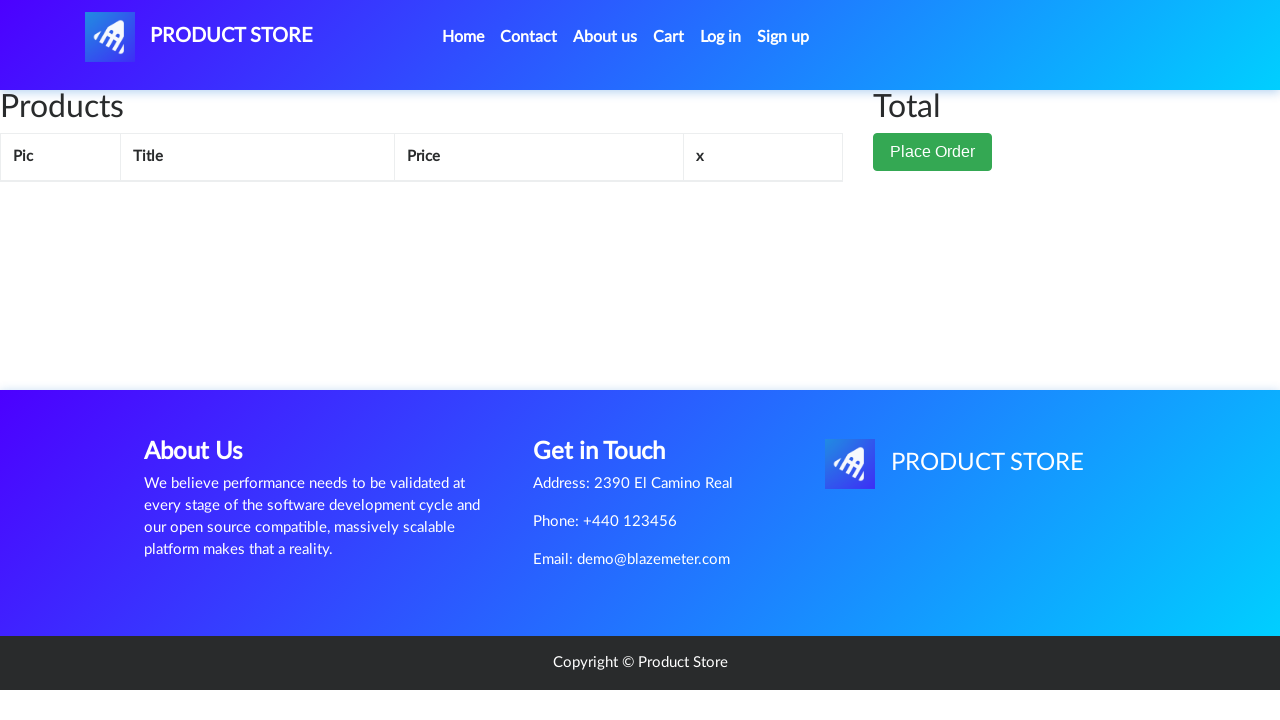